Tests an Angular demo application by clicking a primary button, simulating slow network conditions

Starting URL: https://rahulshettyacademy.com/angularAppdemo/

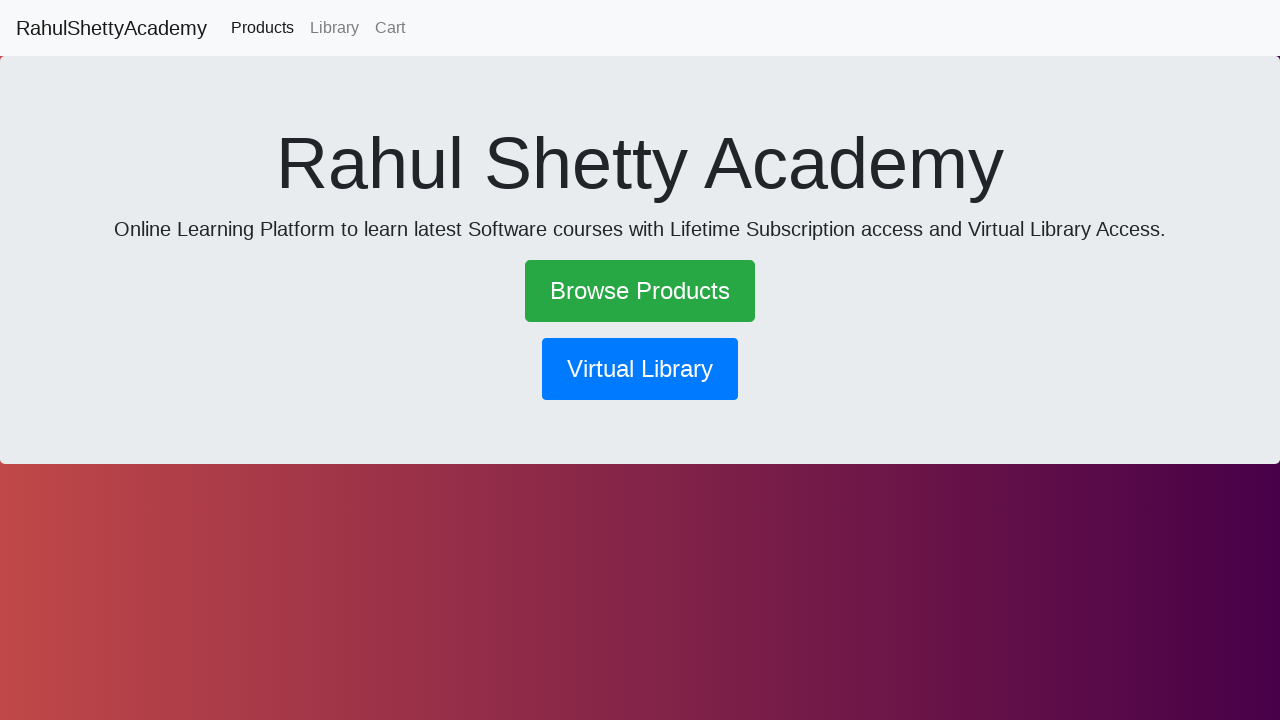

Navigated to Angular demo application
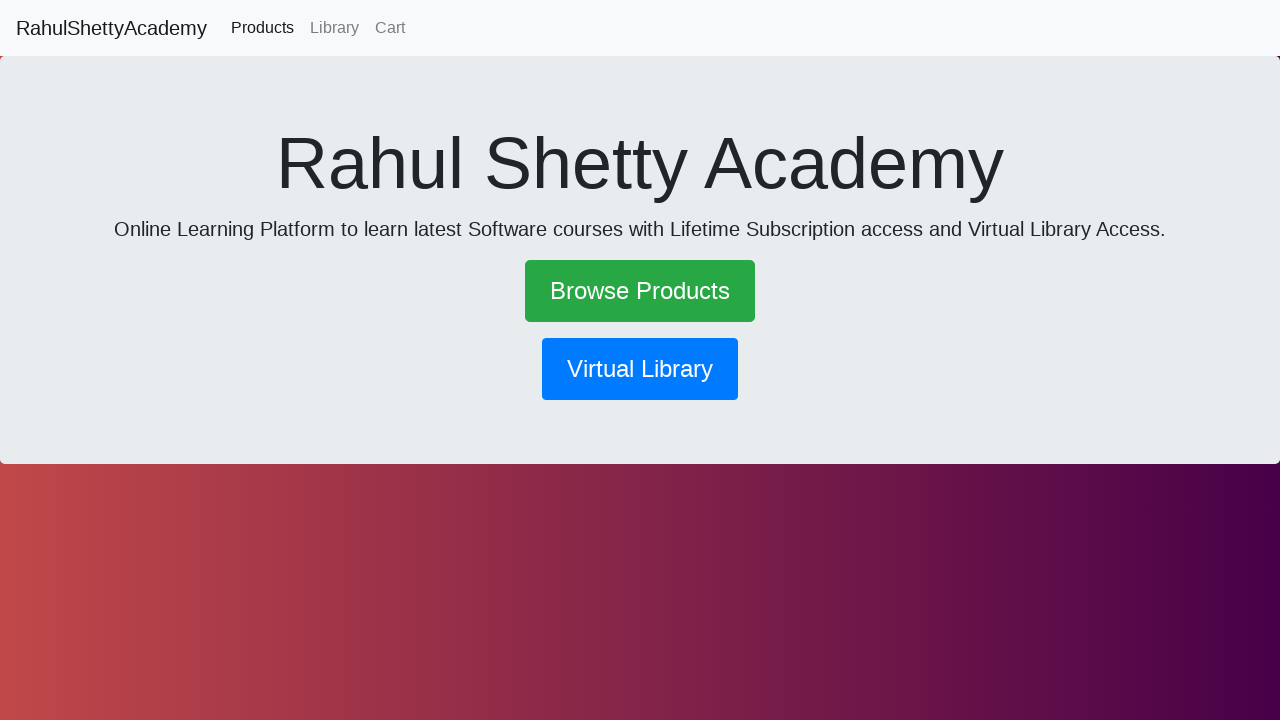

Simulated slow network conditions
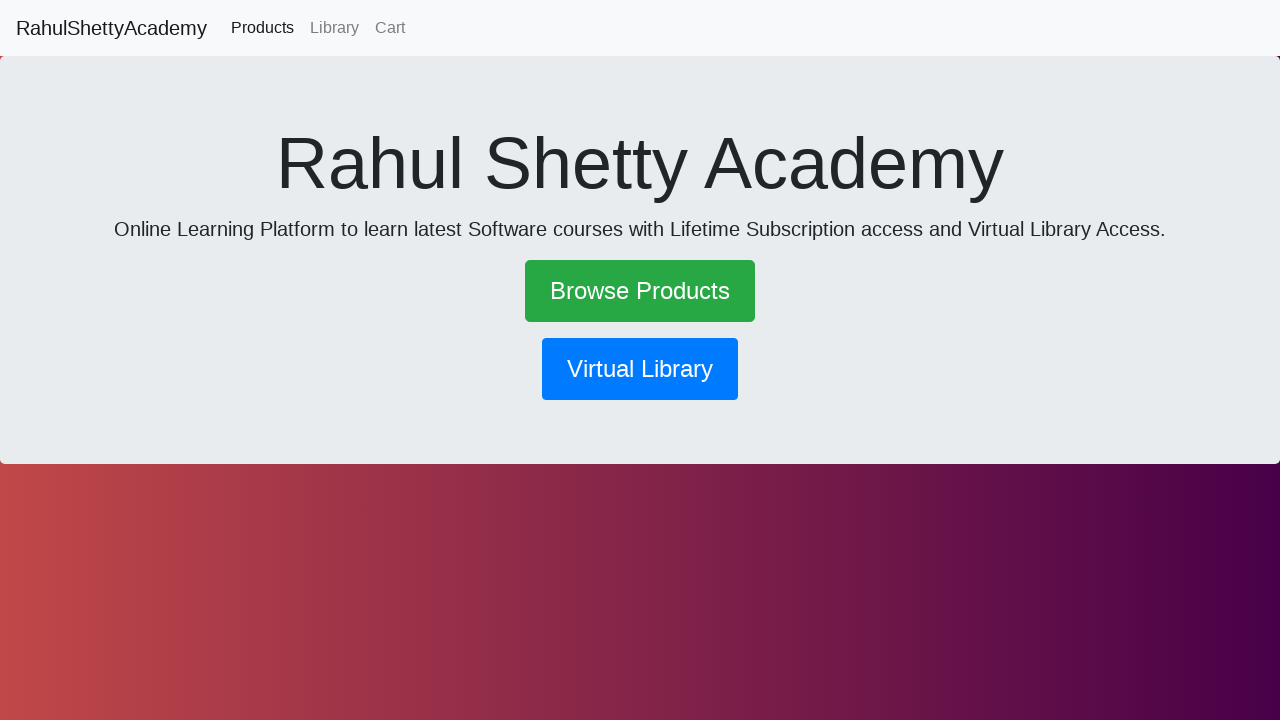

Clicked the primary button at (640, 369) on .btn-primary
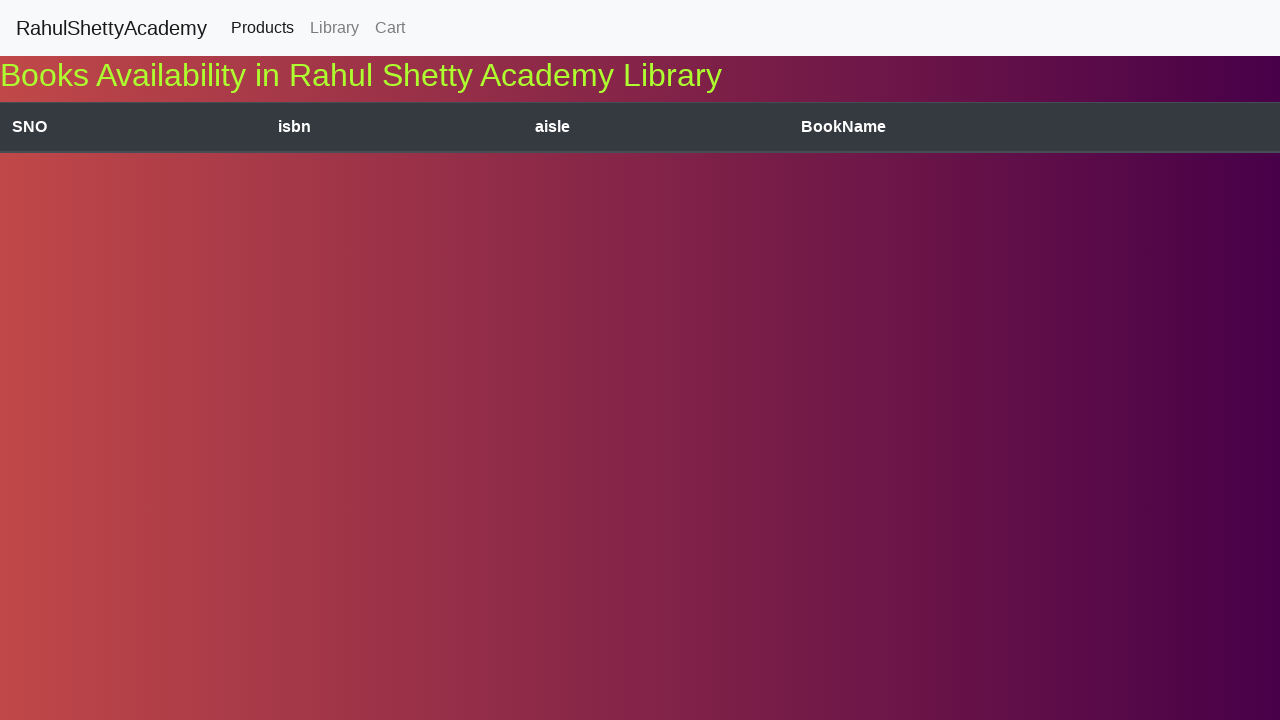

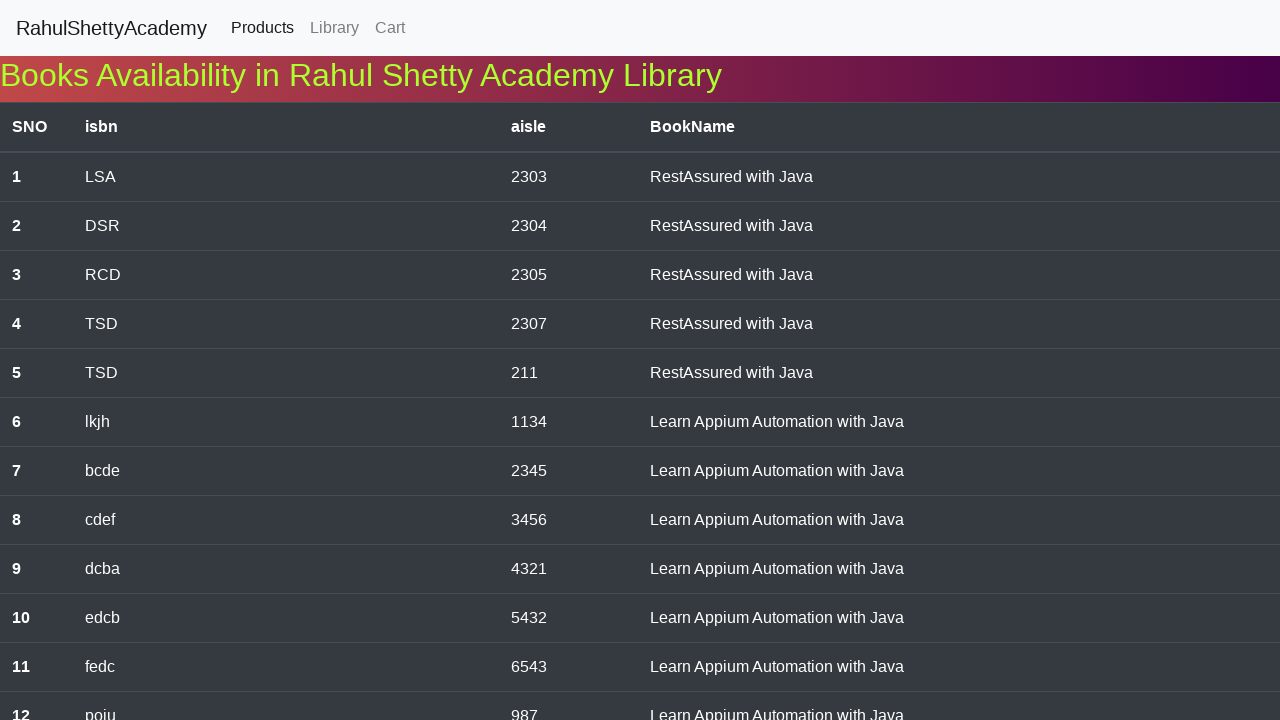